Tests complete form submission flow and verifies success alert message appears

Starting URL: https://carros-crud.vercel.app/

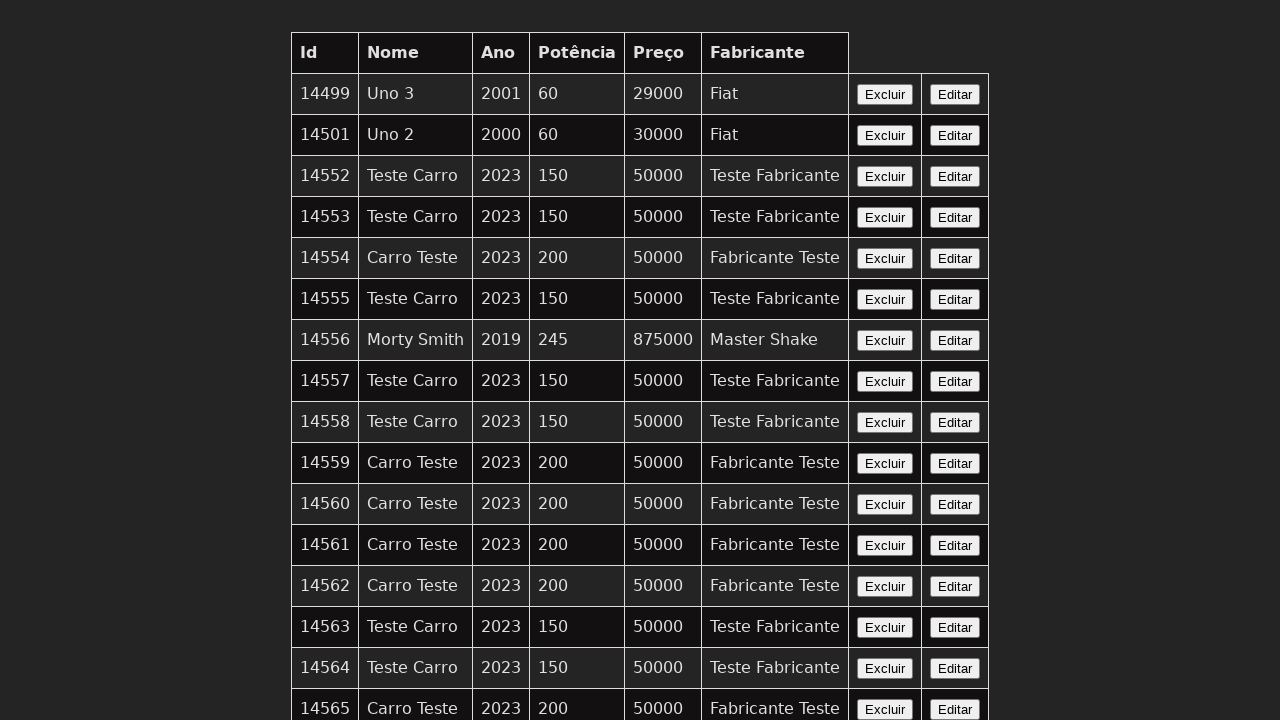

Filled nome field with 'Carro Teste' on input[name='nome']
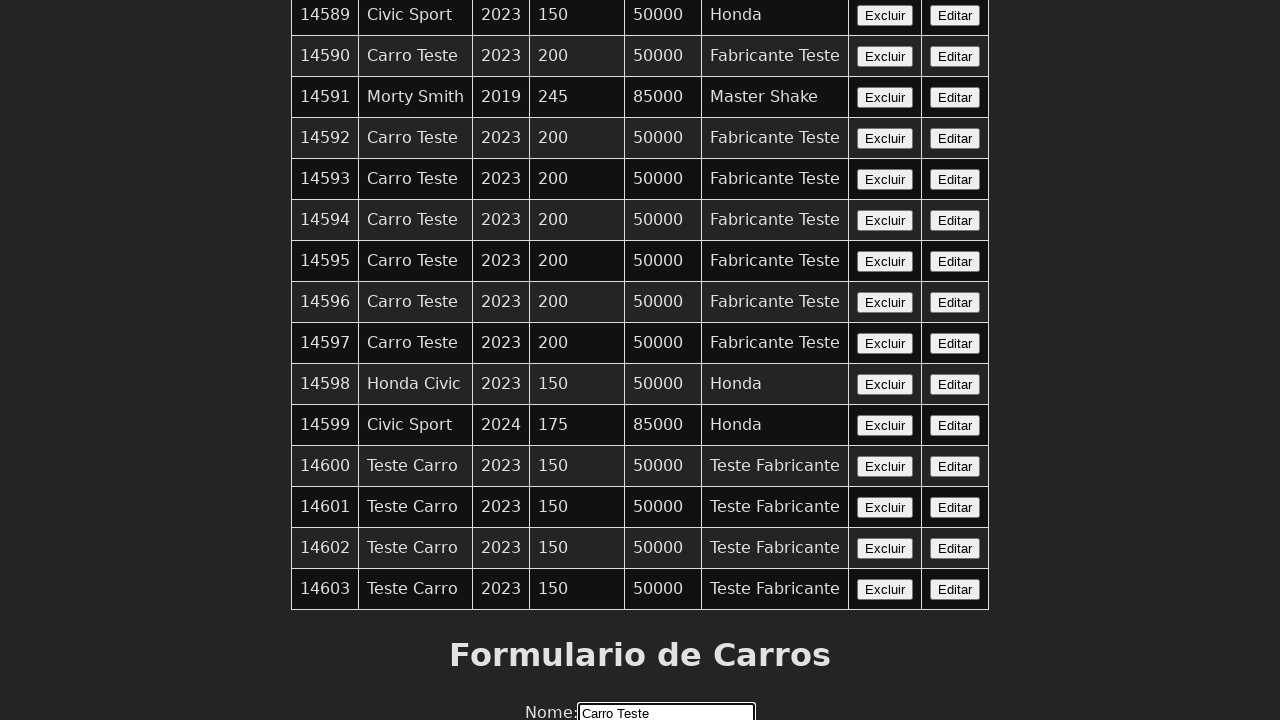

Filled ano field with '2023' on input[name='ano']
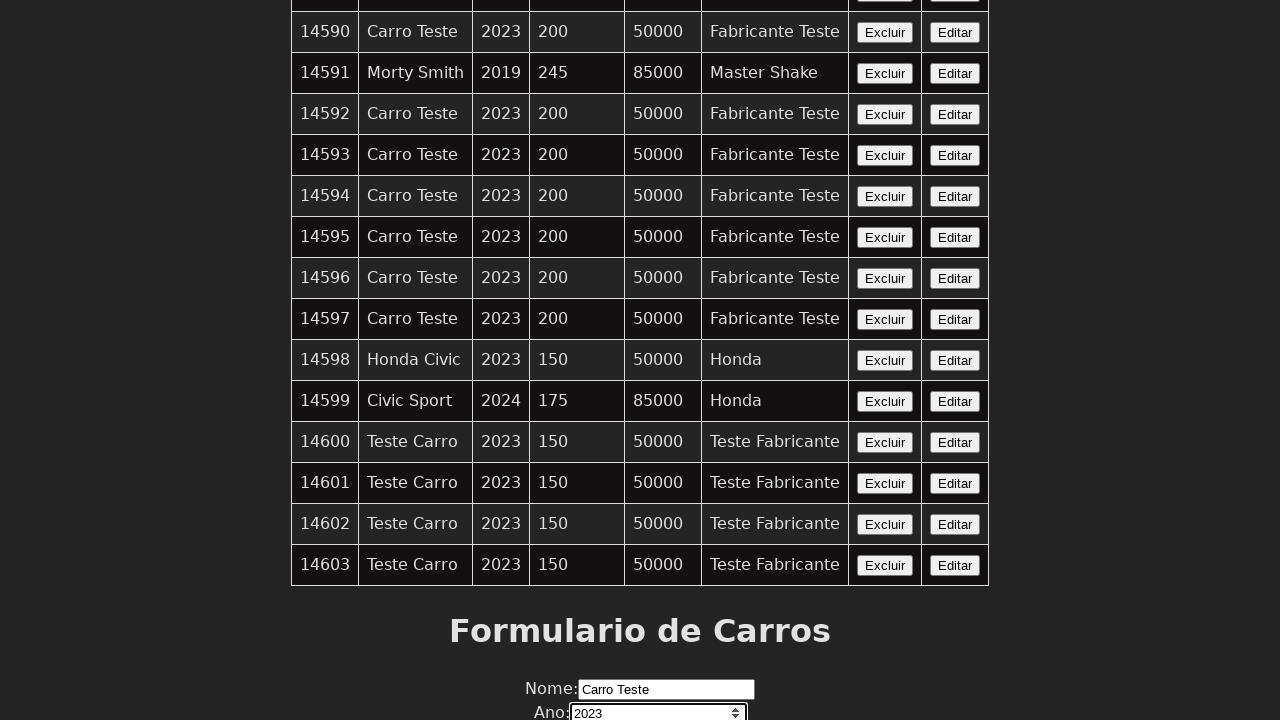

Filled potencia field with '200' on input[name='potencia']
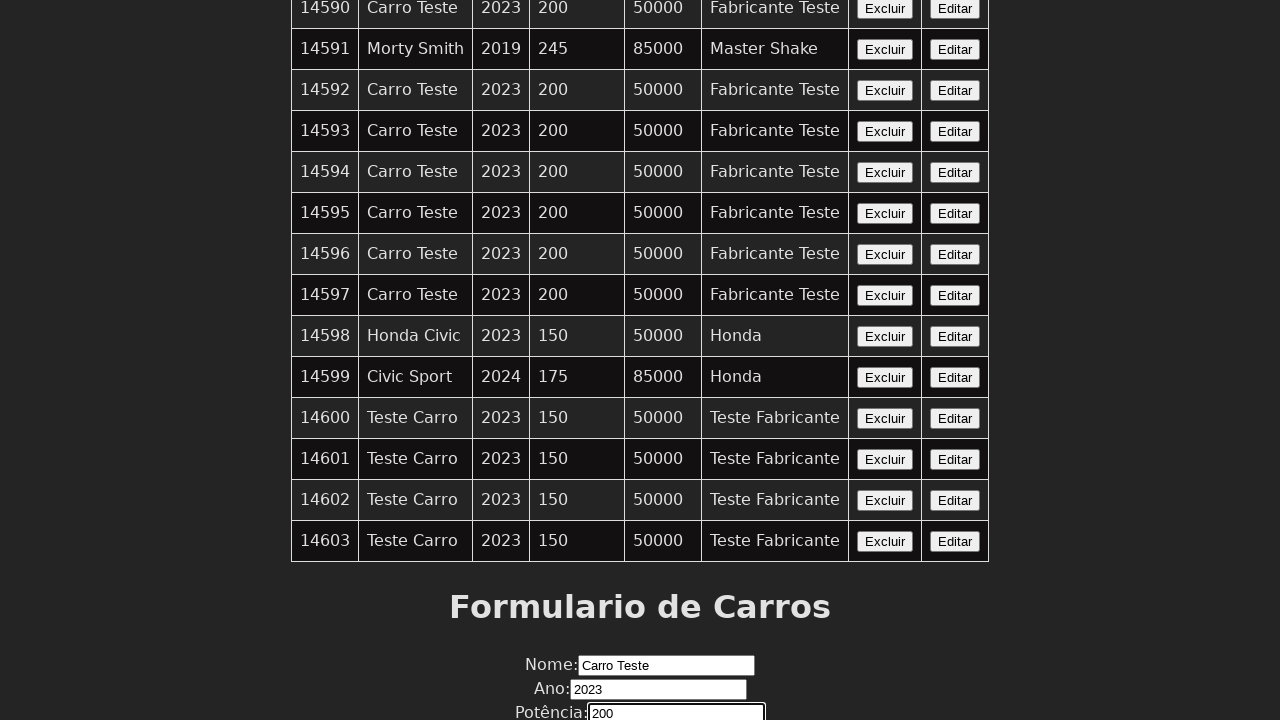

Filled preco field with '50000' on input[name='preco']
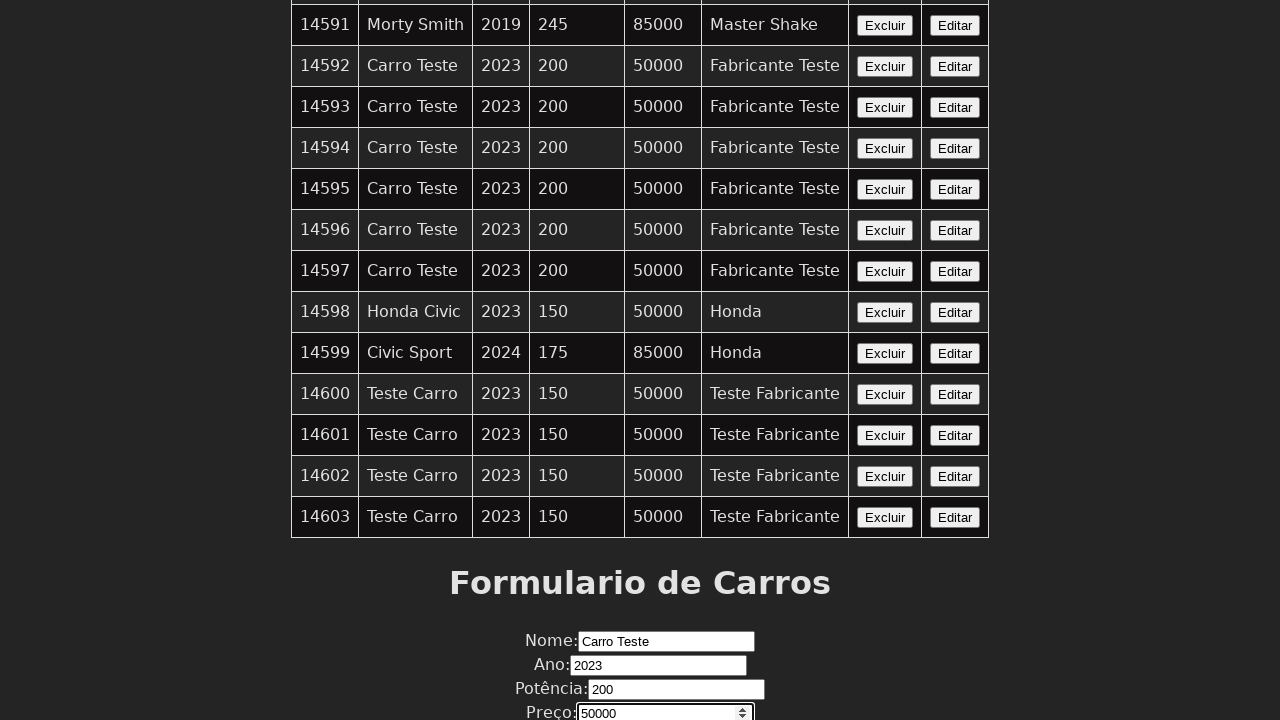

Filled fabricante field with 'Fabricante Teste' on input[name='fabricante']
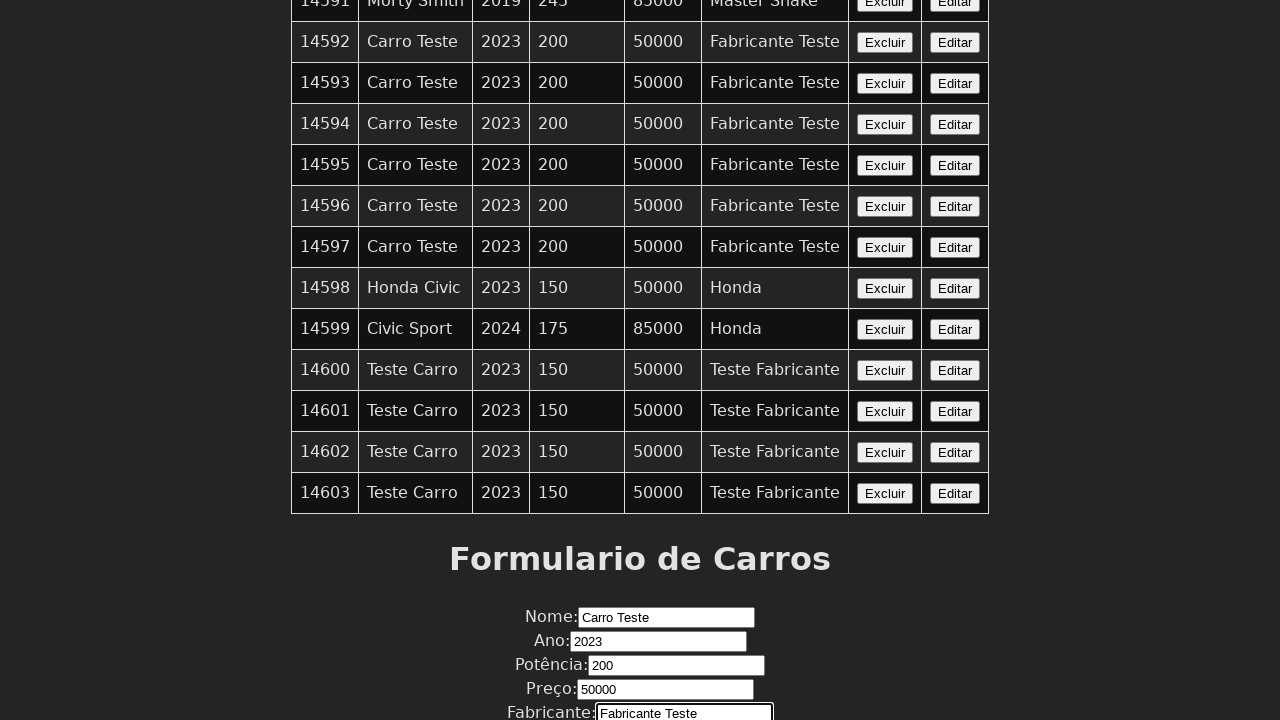

Clicked Enviar button to submit form at (640, 676) on xpath=//button[contains(text(),'Enviar')]
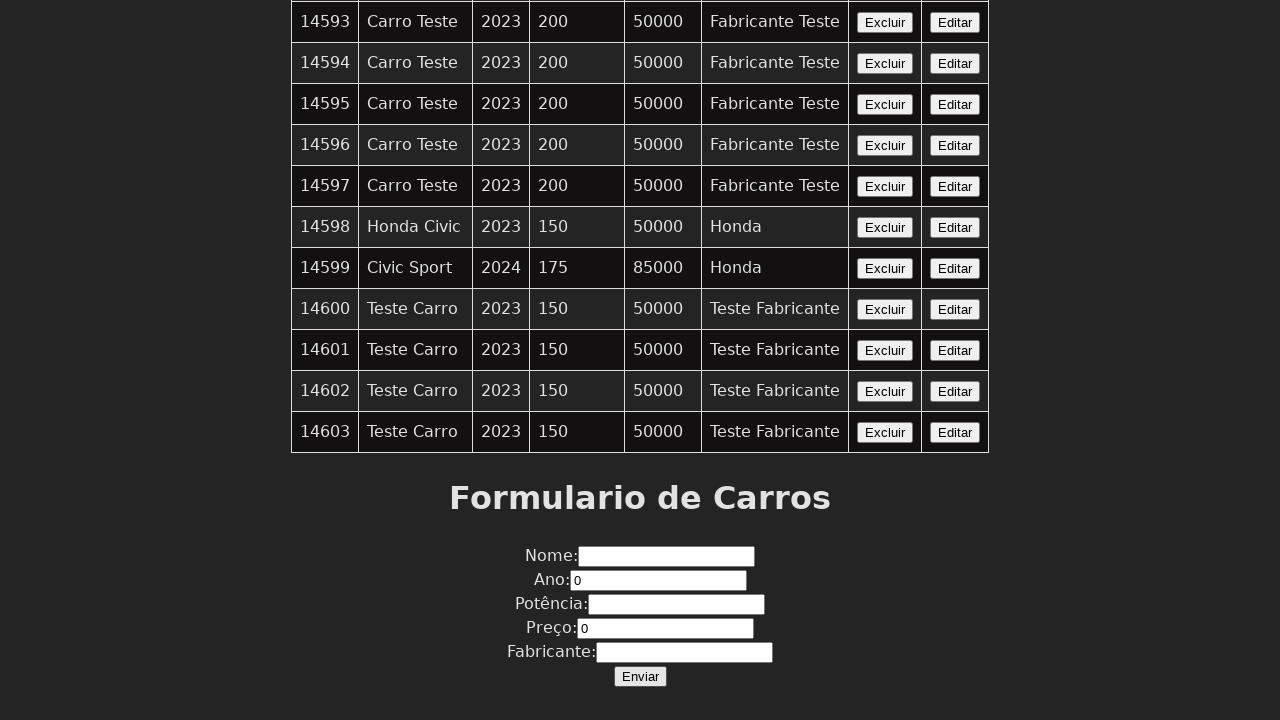

Dialog handler configured to accept alerts
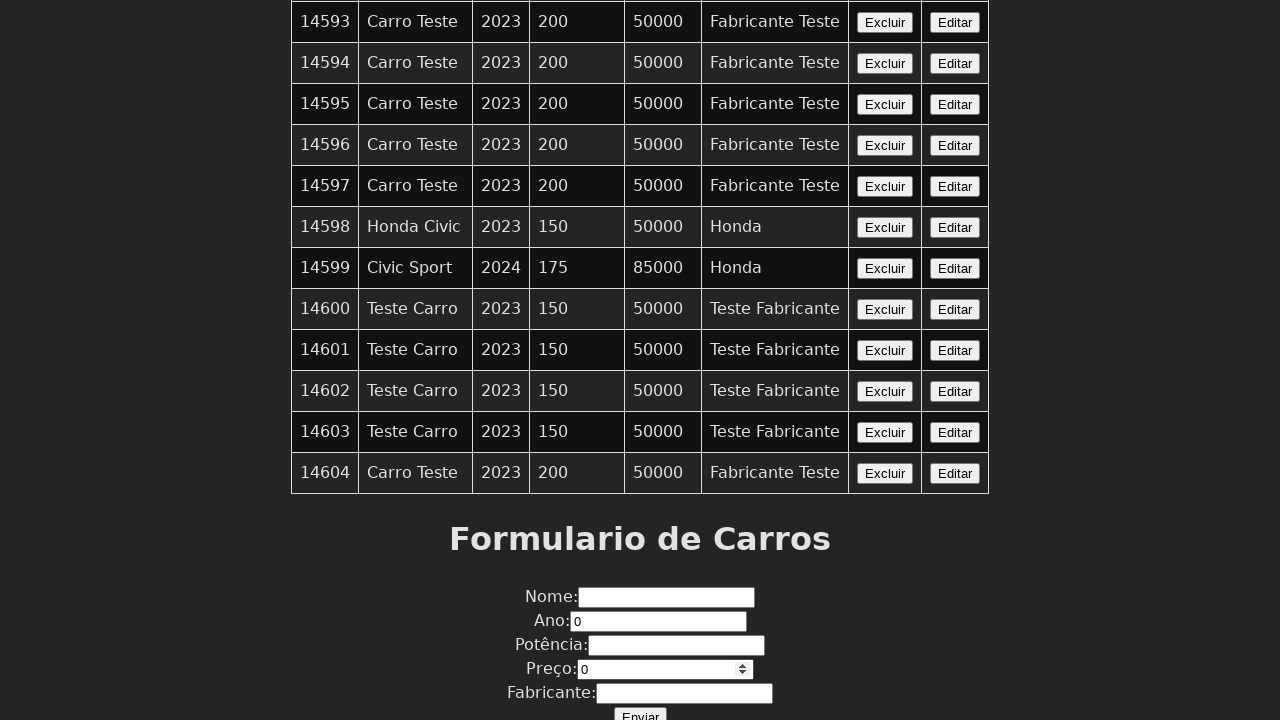

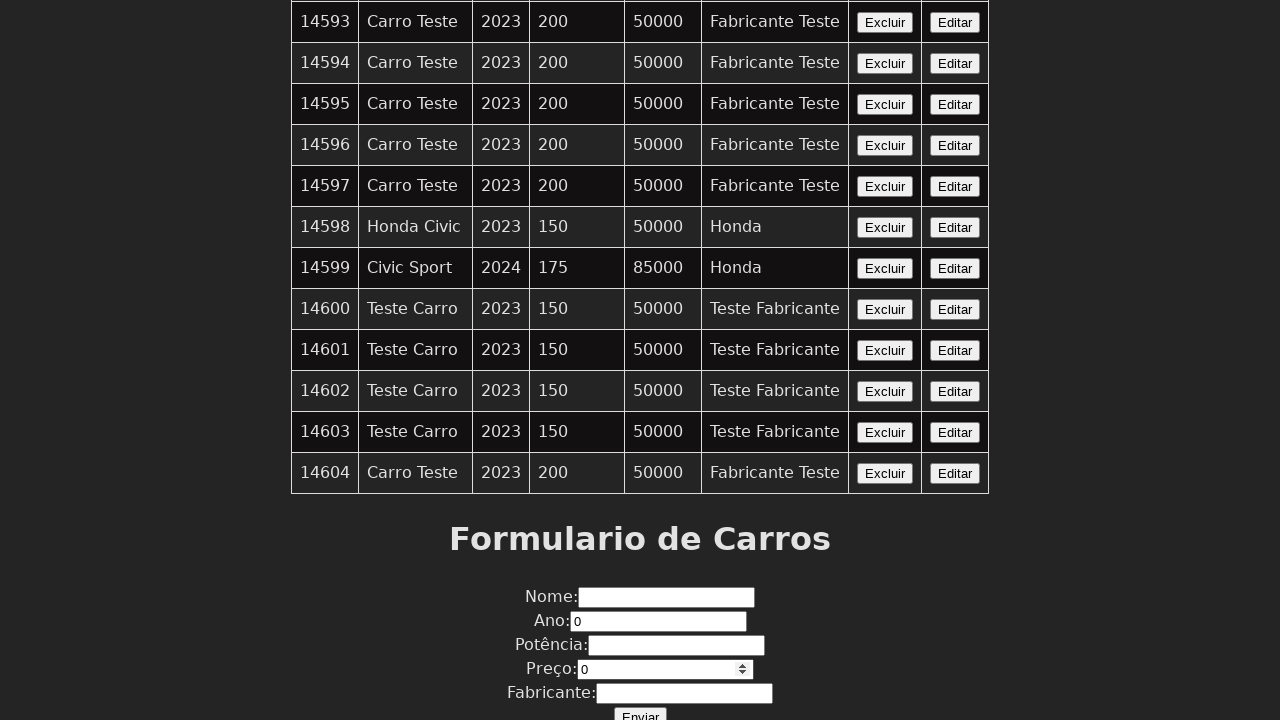